Tests that the complete all checkbox updates state when individual items are completed or cleared

Starting URL: https://demo.playwright.dev/todomvc

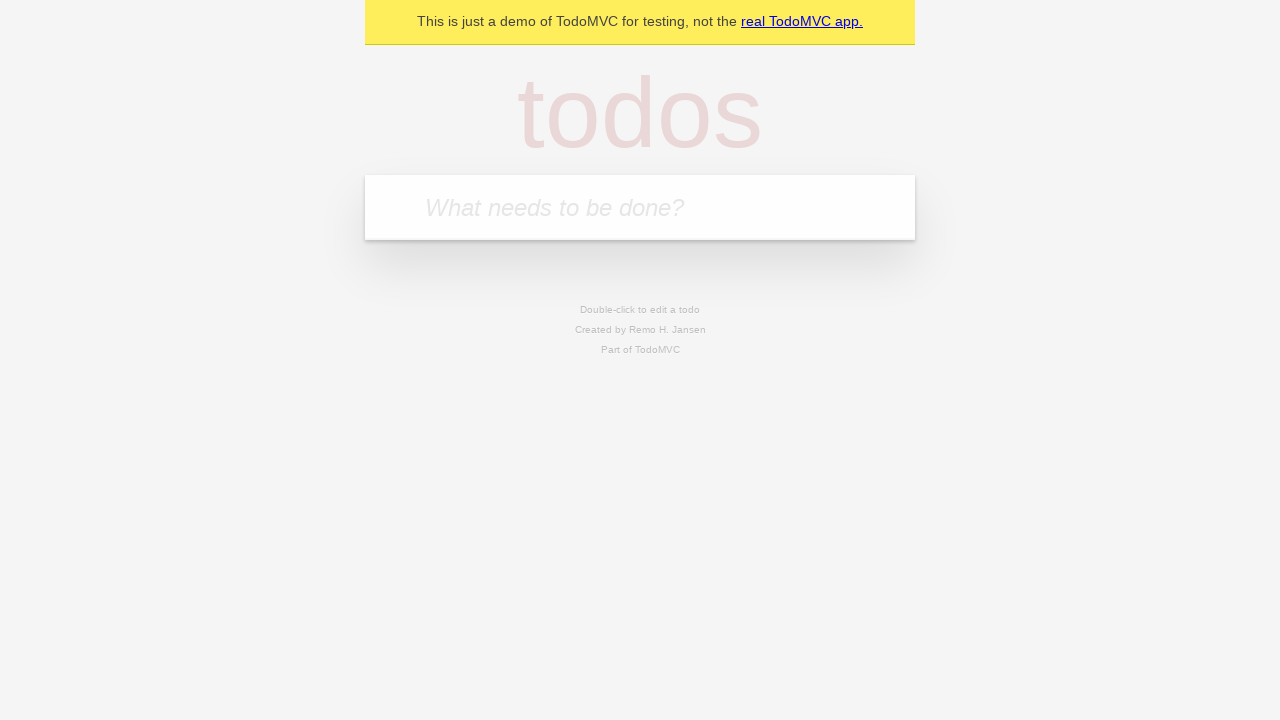

Filled todo input with 'buy some cheese' on internal:attr=[placeholder="What needs to be done?"i]
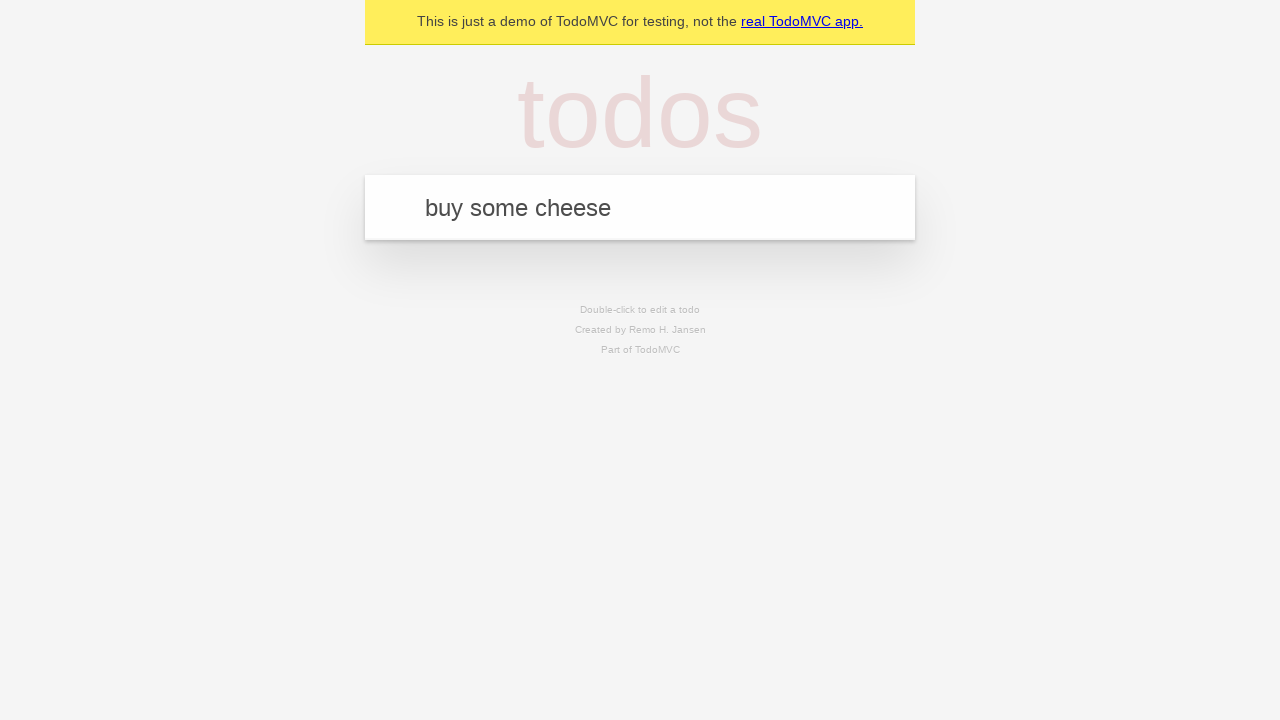

Pressed Enter to create first todo on internal:attr=[placeholder="What needs to be done?"i]
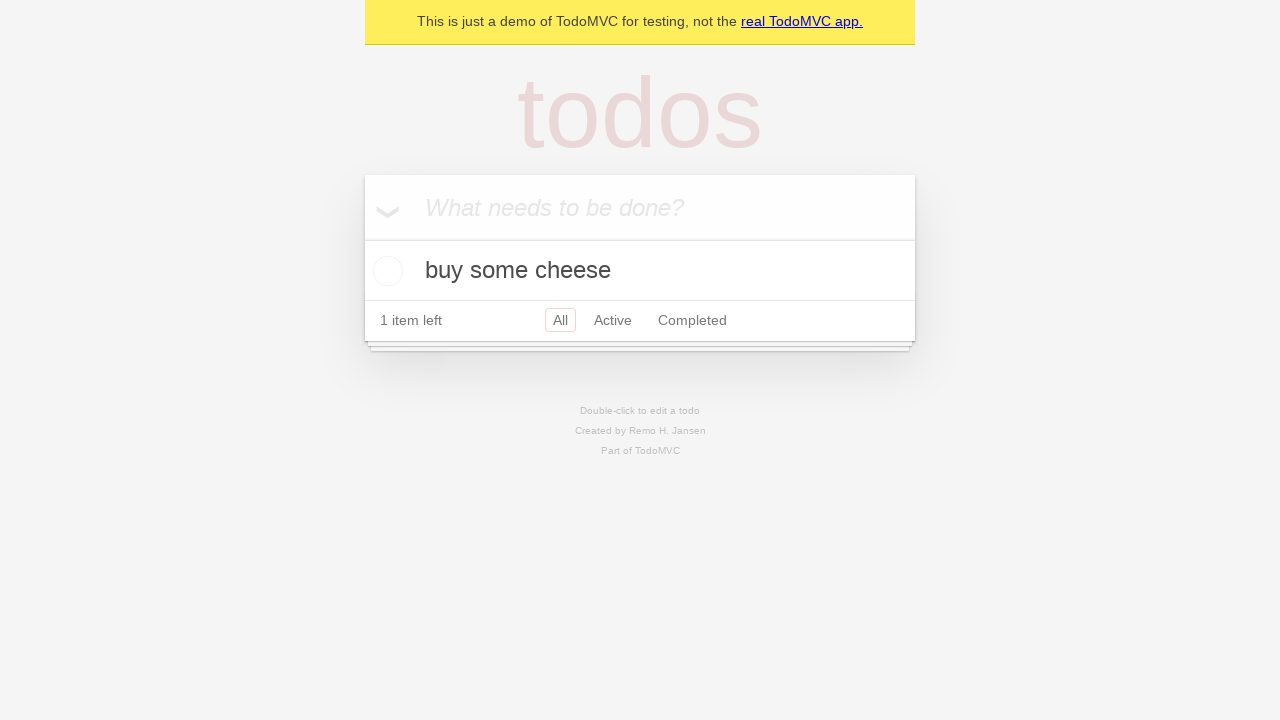

Filled todo input with 'feed the cat' on internal:attr=[placeholder="What needs to be done?"i]
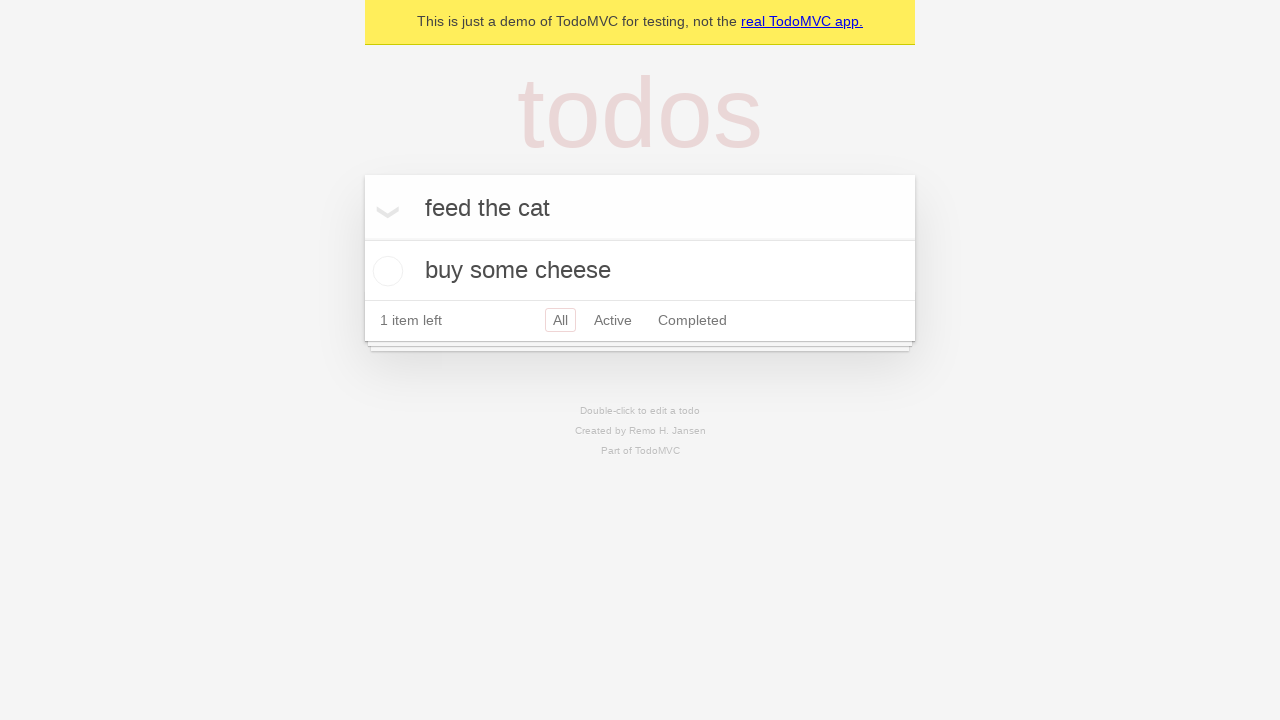

Pressed Enter to create second todo on internal:attr=[placeholder="What needs to be done?"i]
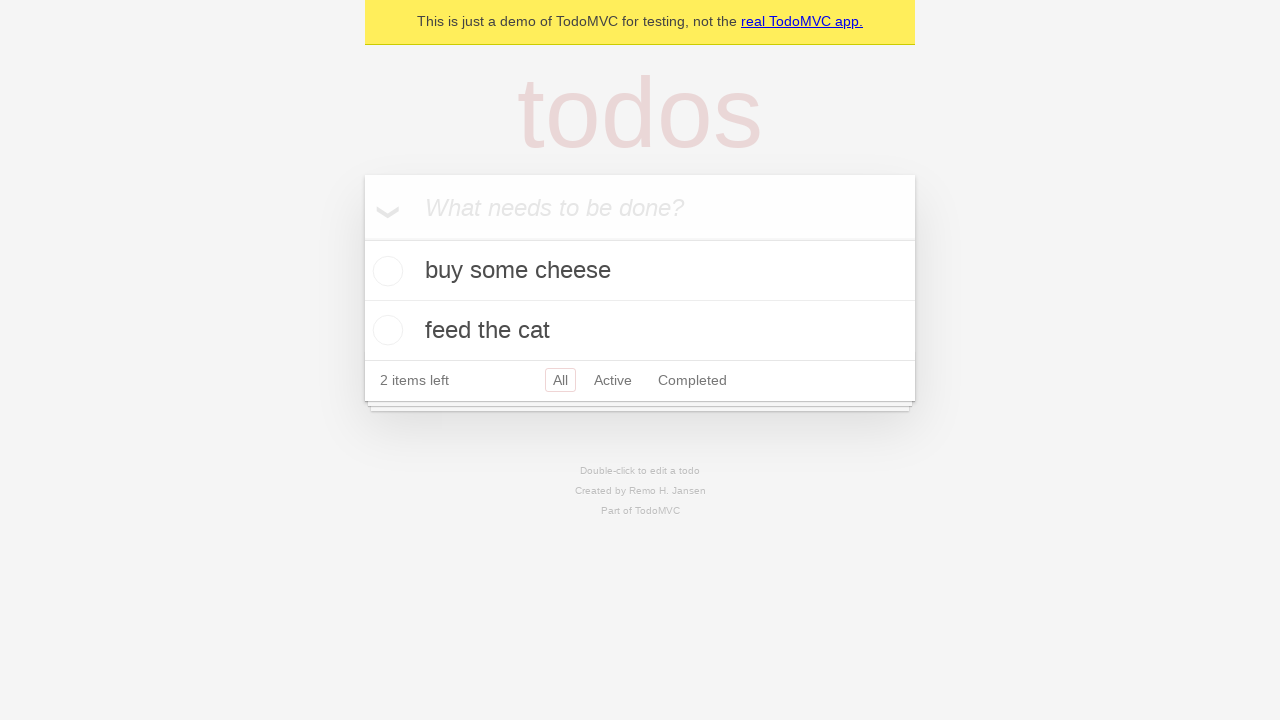

Filled todo input with 'book a doctors appointment' on internal:attr=[placeholder="What needs to be done?"i]
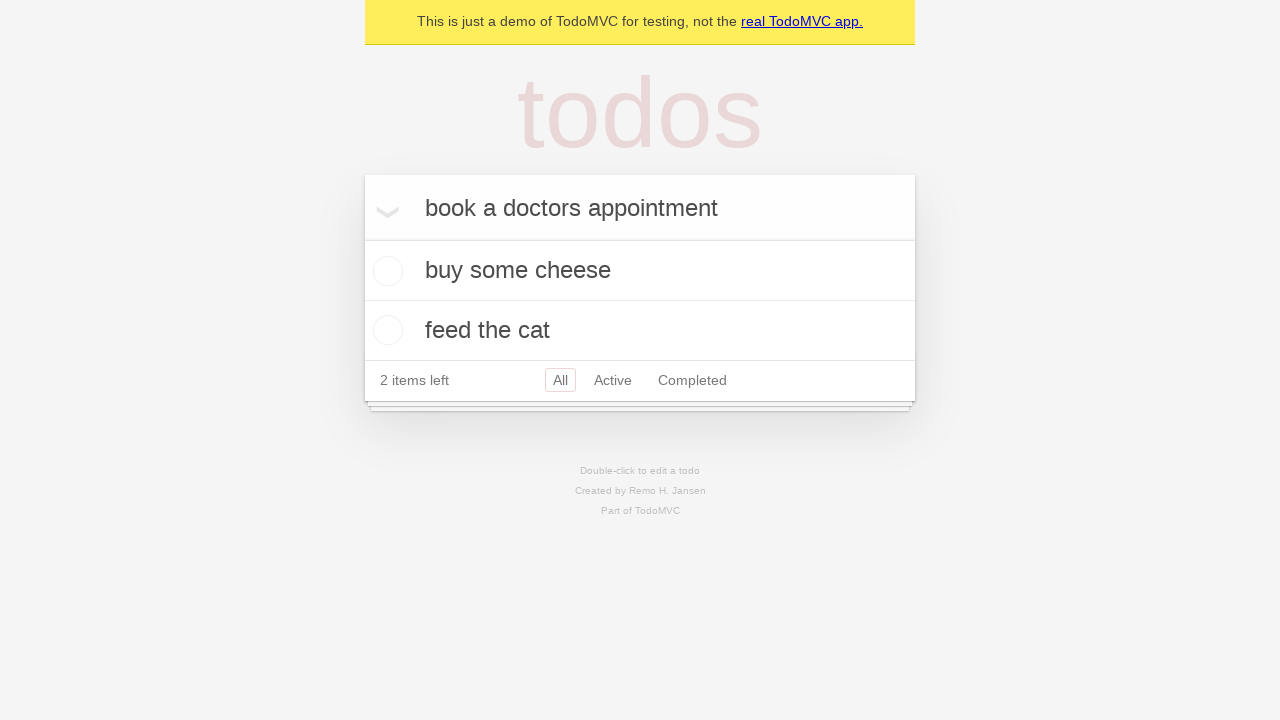

Pressed Enter to create third todo on internal:attr=[placeholder="What needs to be done?"i]
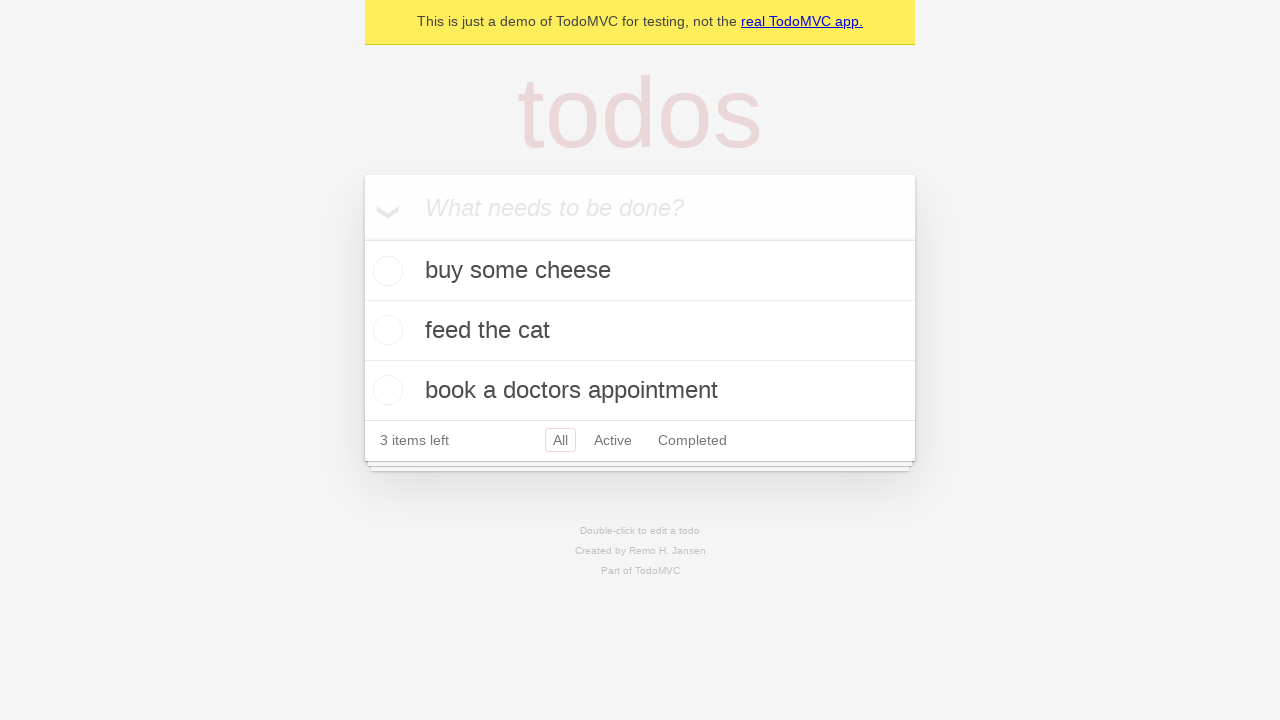

Clicked 'Mark all as complete' checkbox to complete all todos at (362, 238) on internal:label="Mark all as complete"i
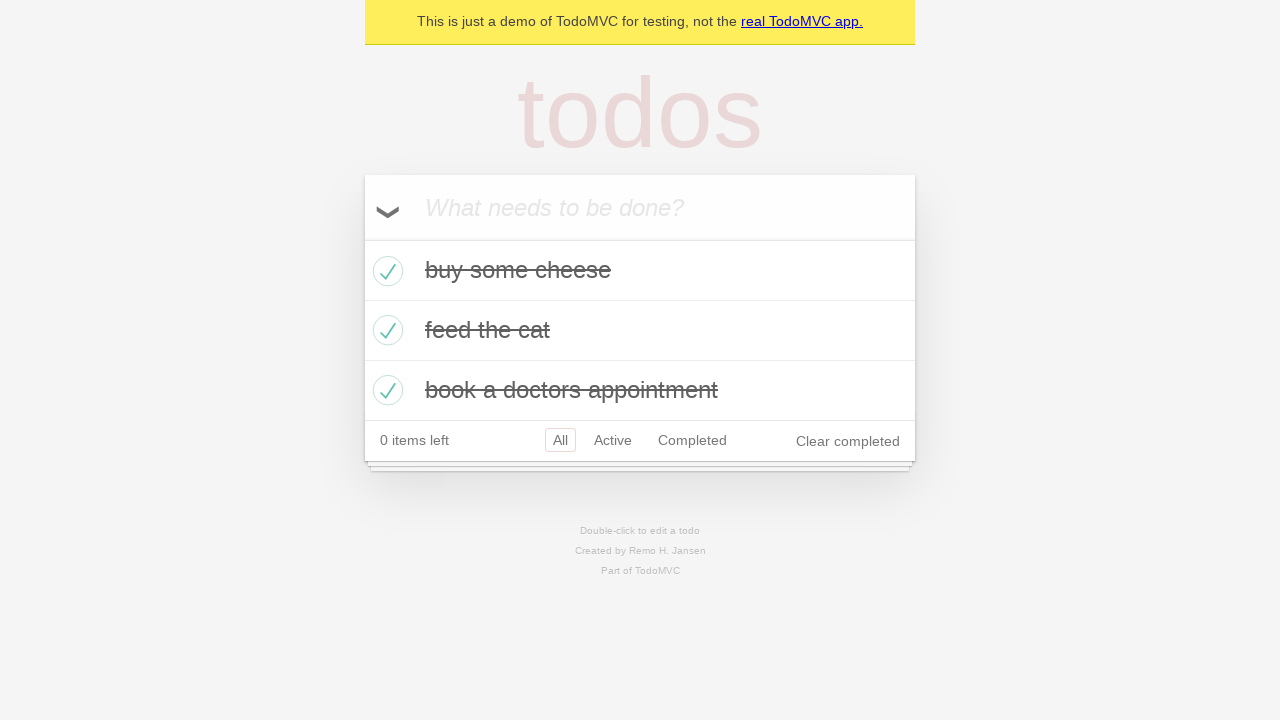

Unchecked first todo item at (385, 271) on internal:testid=[data-testid="todo-item"s] >> nth=0 >> internal:role=checkbox
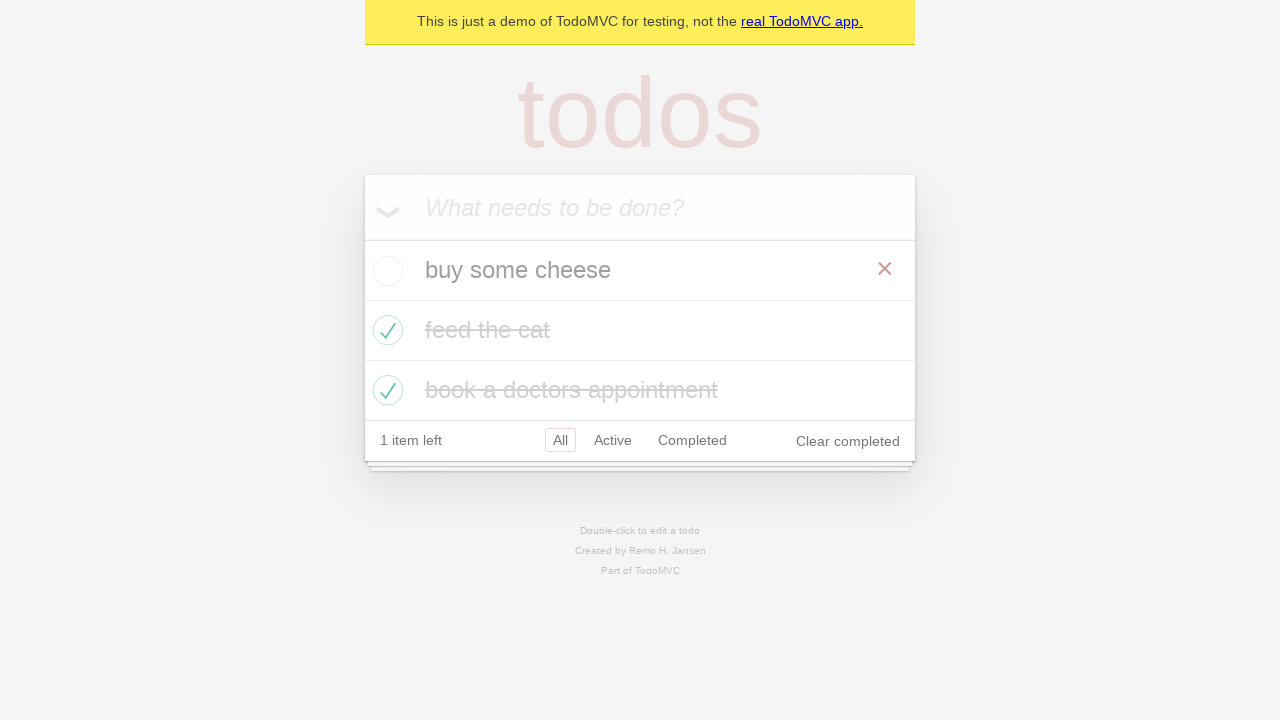

Checked first todo item again at (385, 271) on internal:testid=[data-testid="todo-item"s] >> nth=0 >> internal:role=checkbox
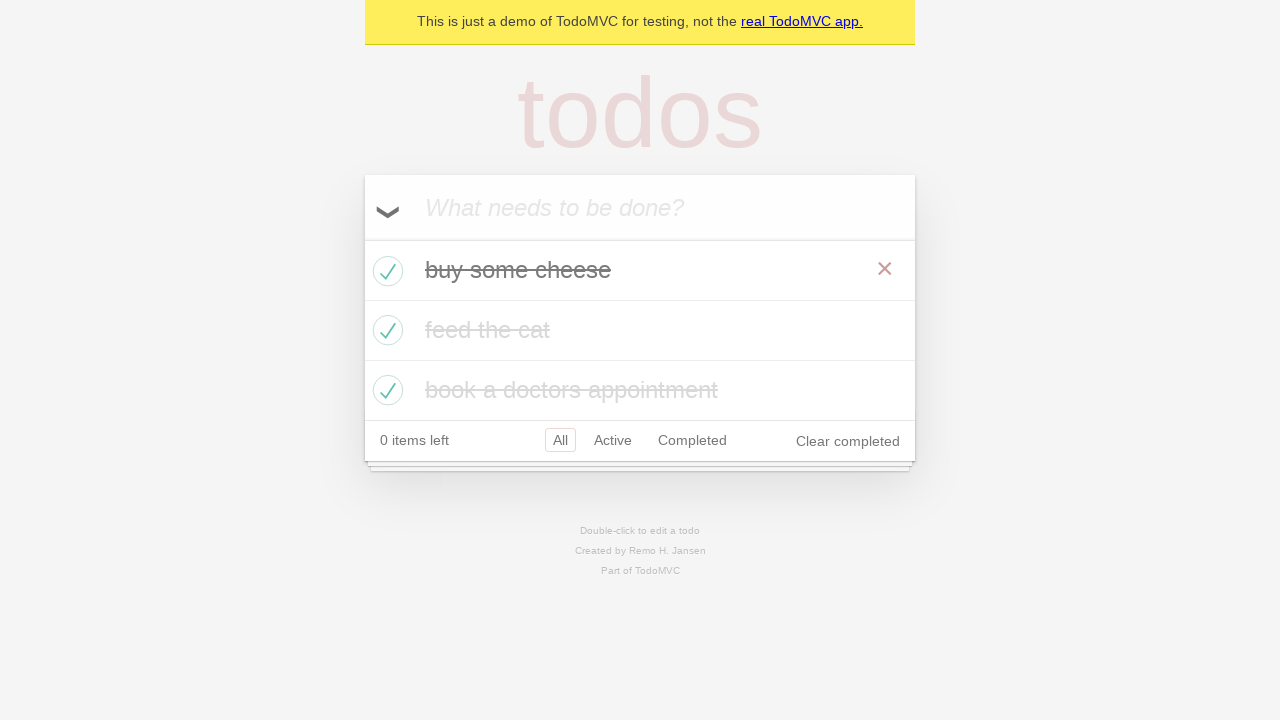

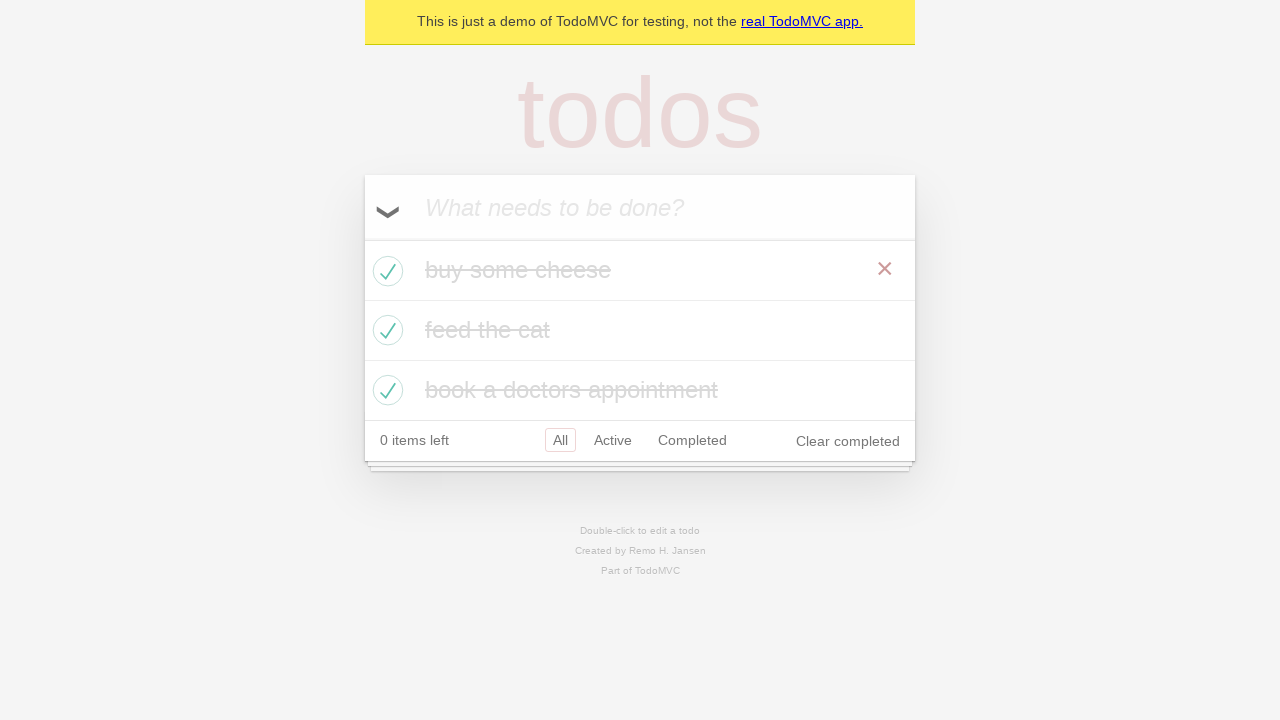